Navigates to the Rahul Shetty Academy client page and waits for it to load

Starting URL: https://rahulshettyacademy.com/client

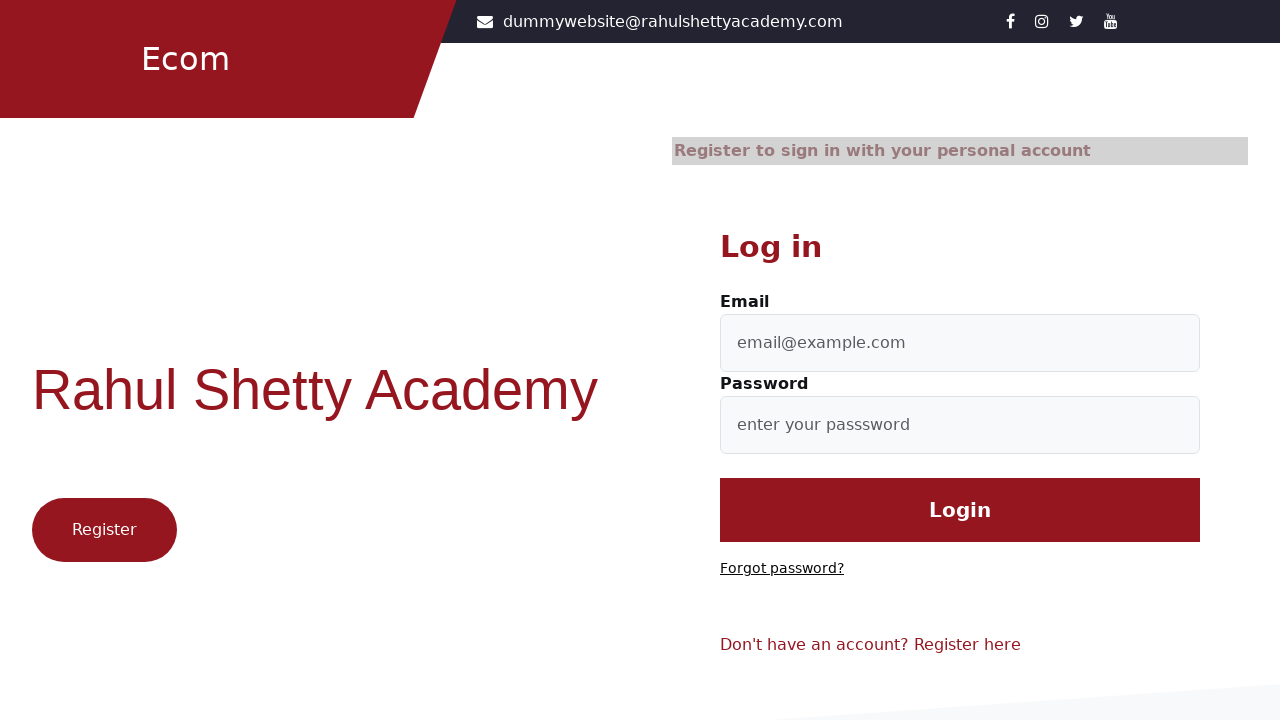

Navigated to Rahul Shetty Academy client page
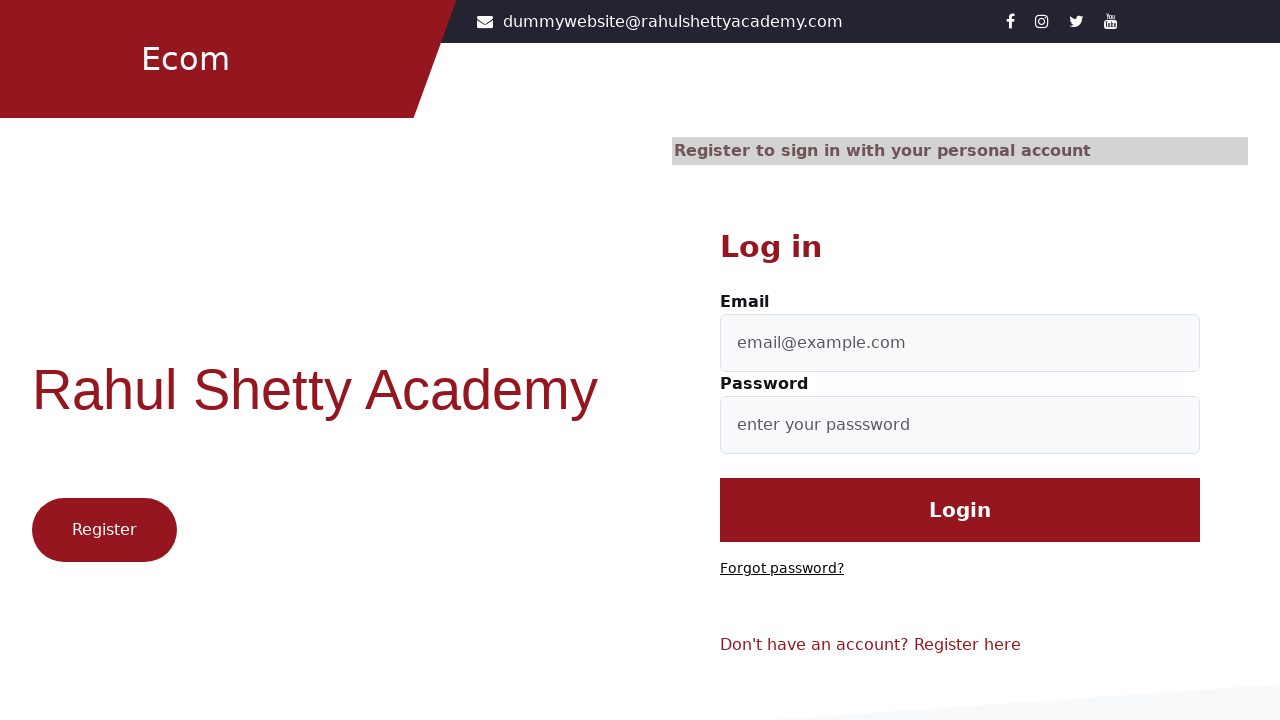

Page fully loaded - DOM content interactive
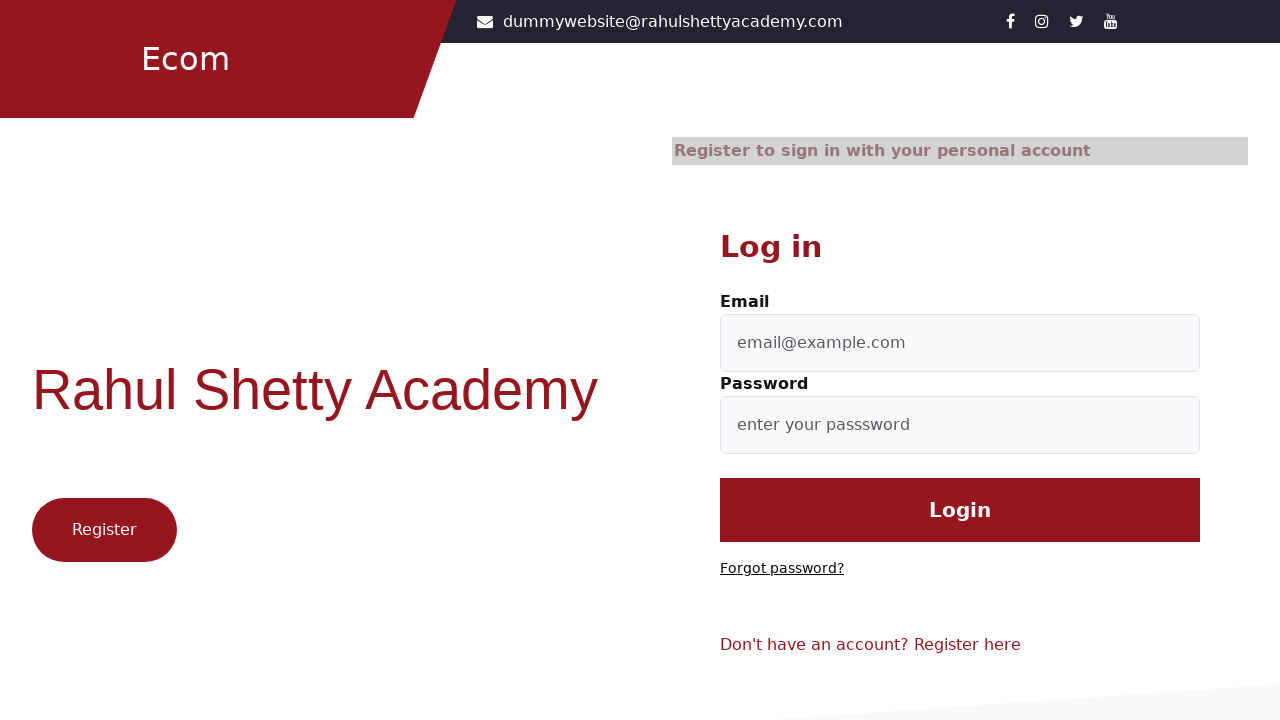

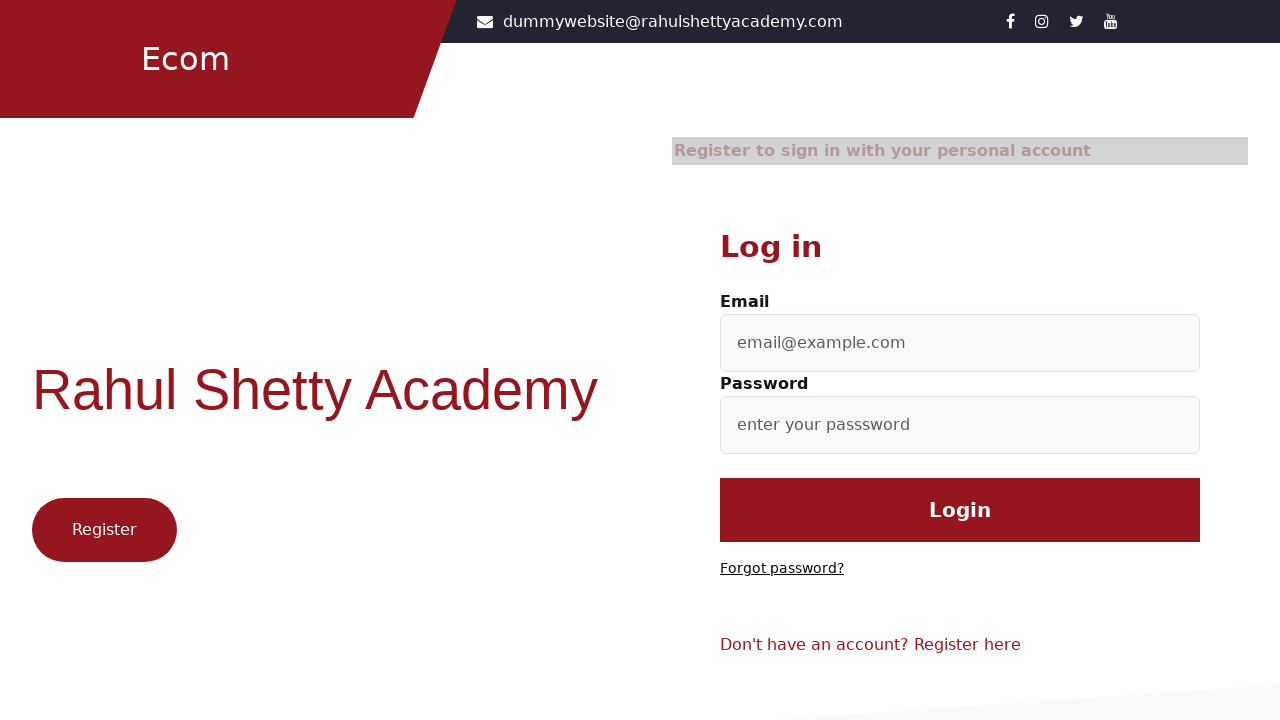